Tests synchronization/waits functionality on a demo page by clicking buttons that trigger delayed element appearances and filling textboxes that appear after the clicks.

Starting URL: https://www.hyrtutorials.com/p/waits-demo.html

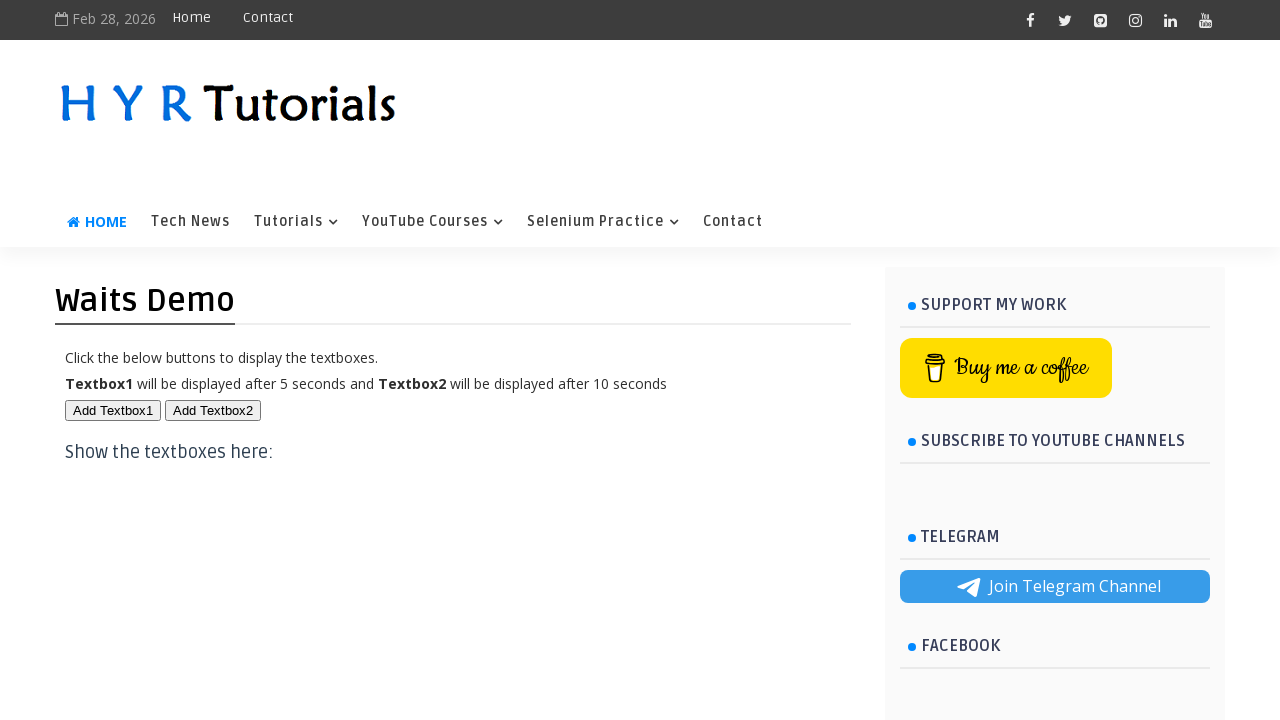

Navigated to waits demo page
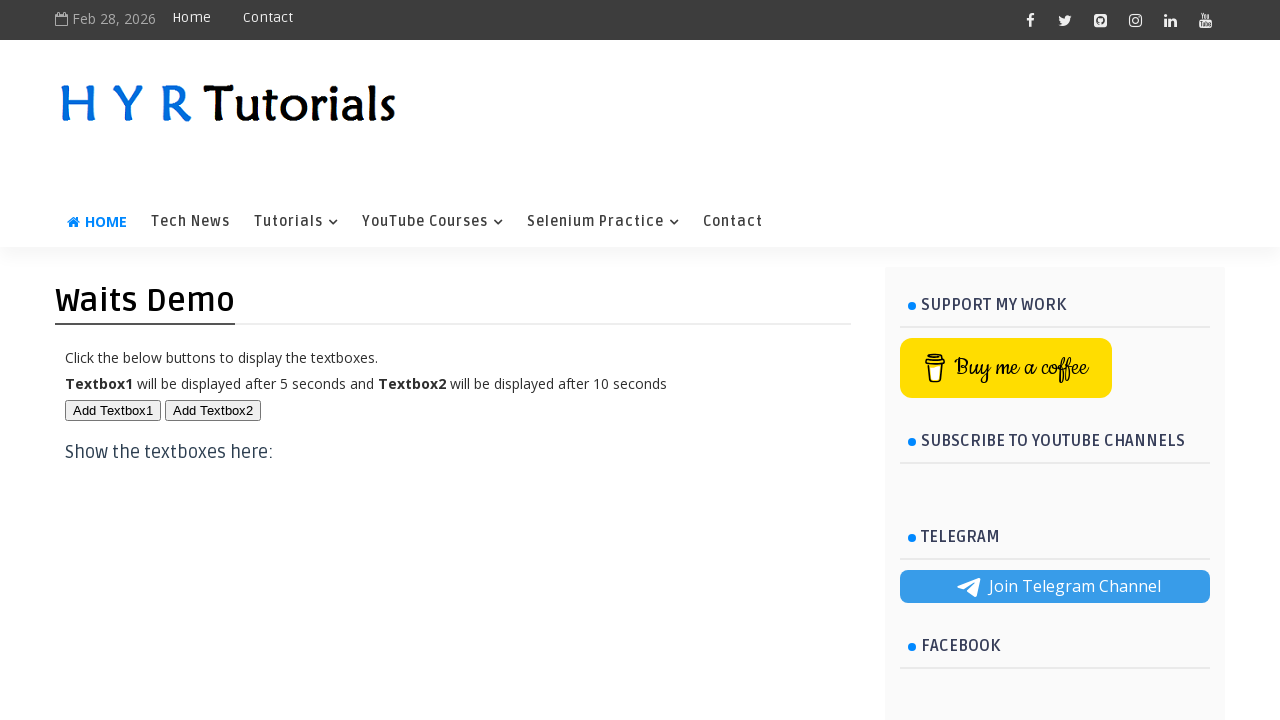

Clicked first button to trigger element appearance at (113, 410) on #btn1
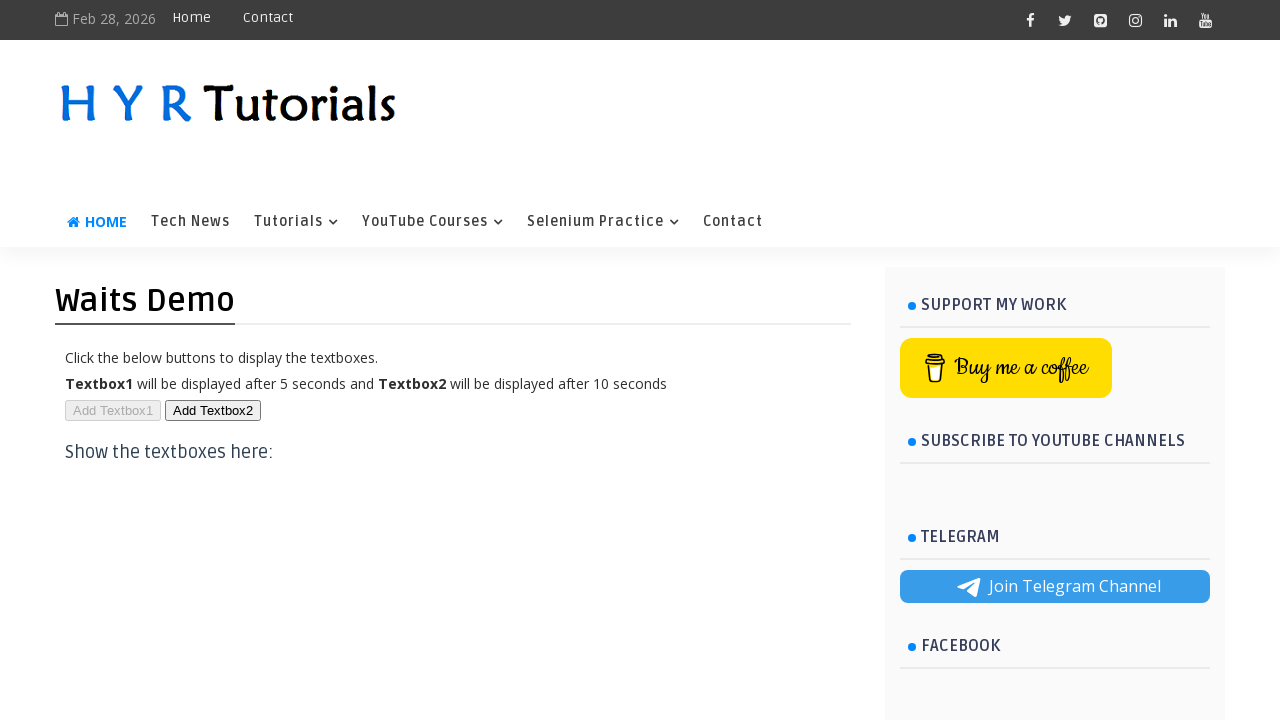

Filled first textbox with 'Testing' on //b[text()='Textbox1']/../..//h3//input
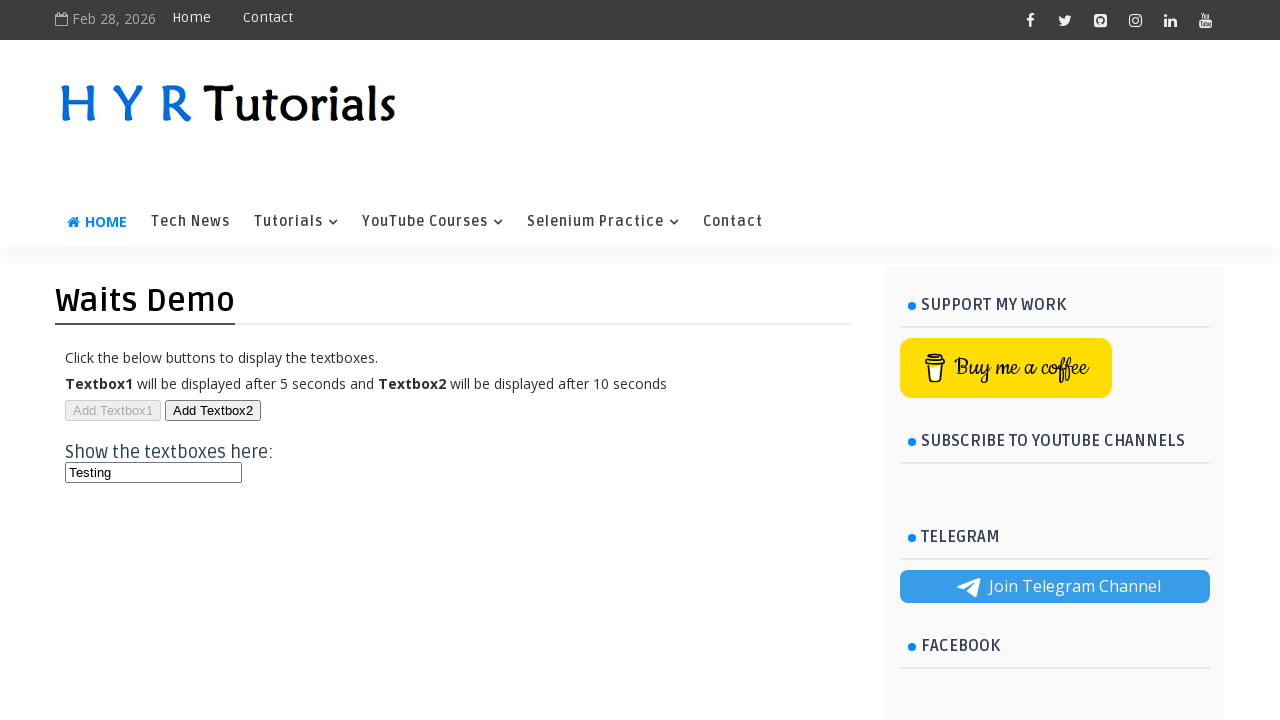

Clicked second button to trigger another element at (213, 410) on #btn2
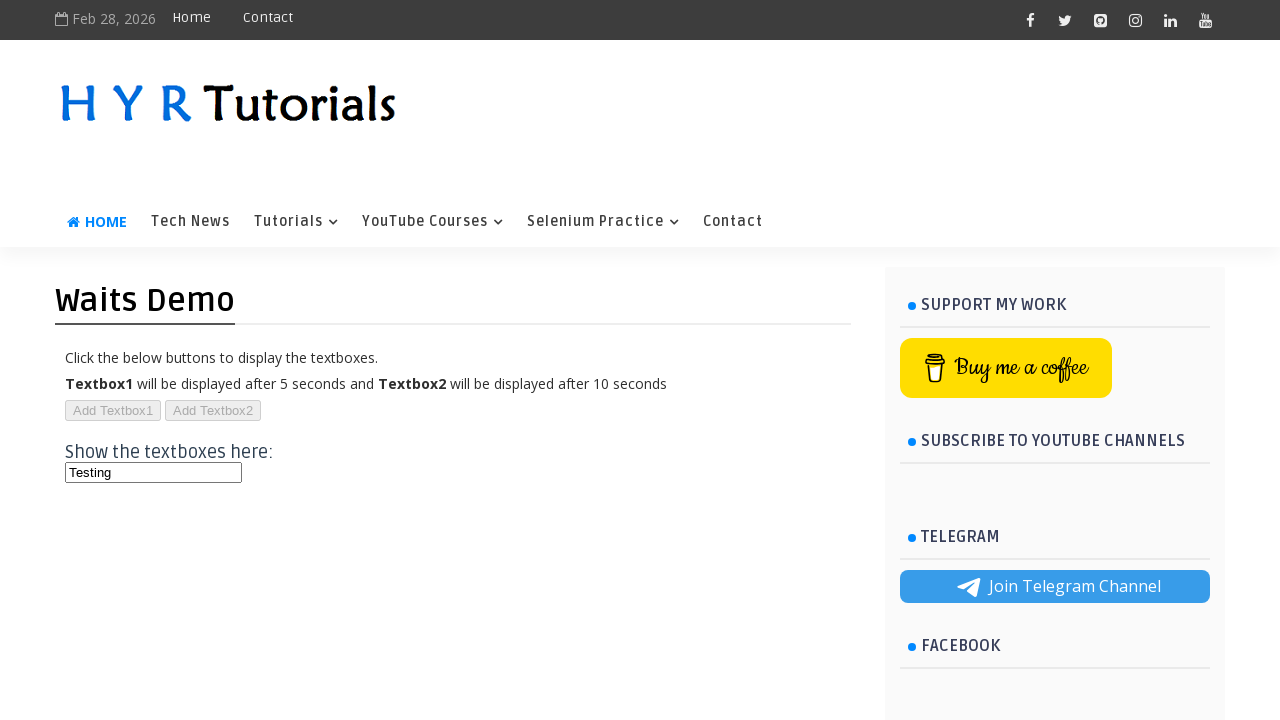

Filled second textbox with 'testing123' on //b[text()='Textbox1']/../..//h3//input[2]
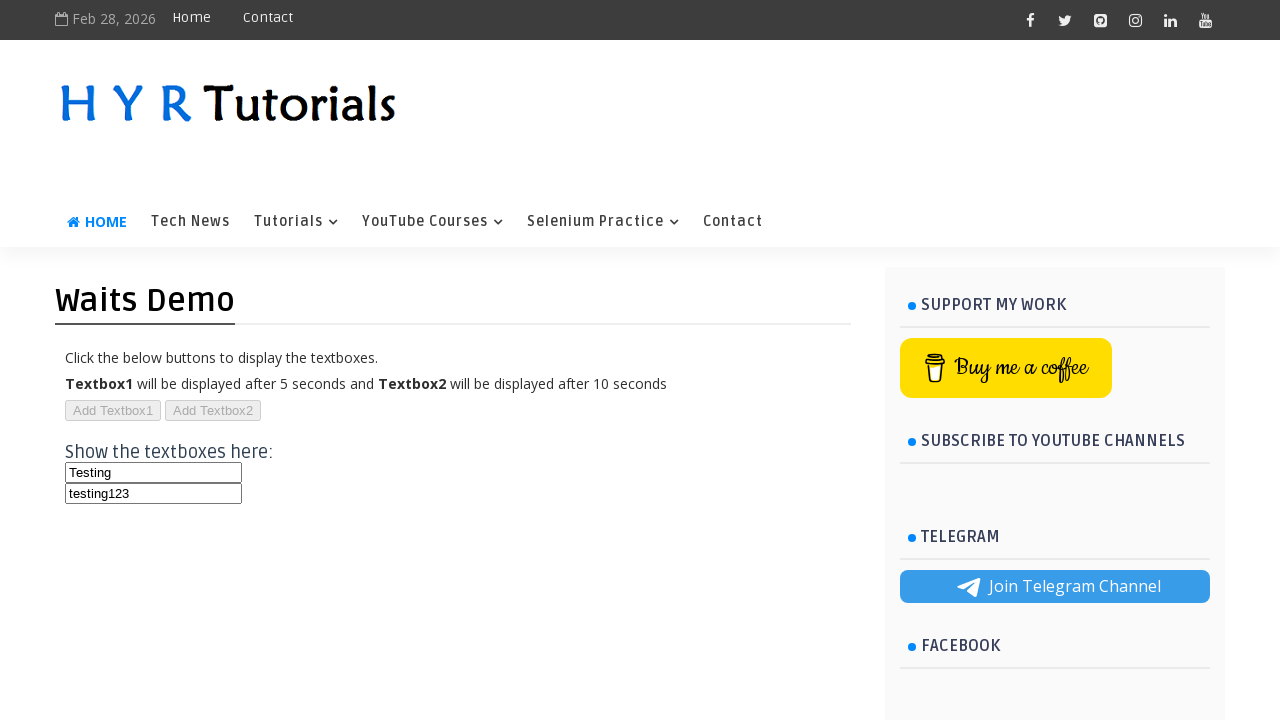

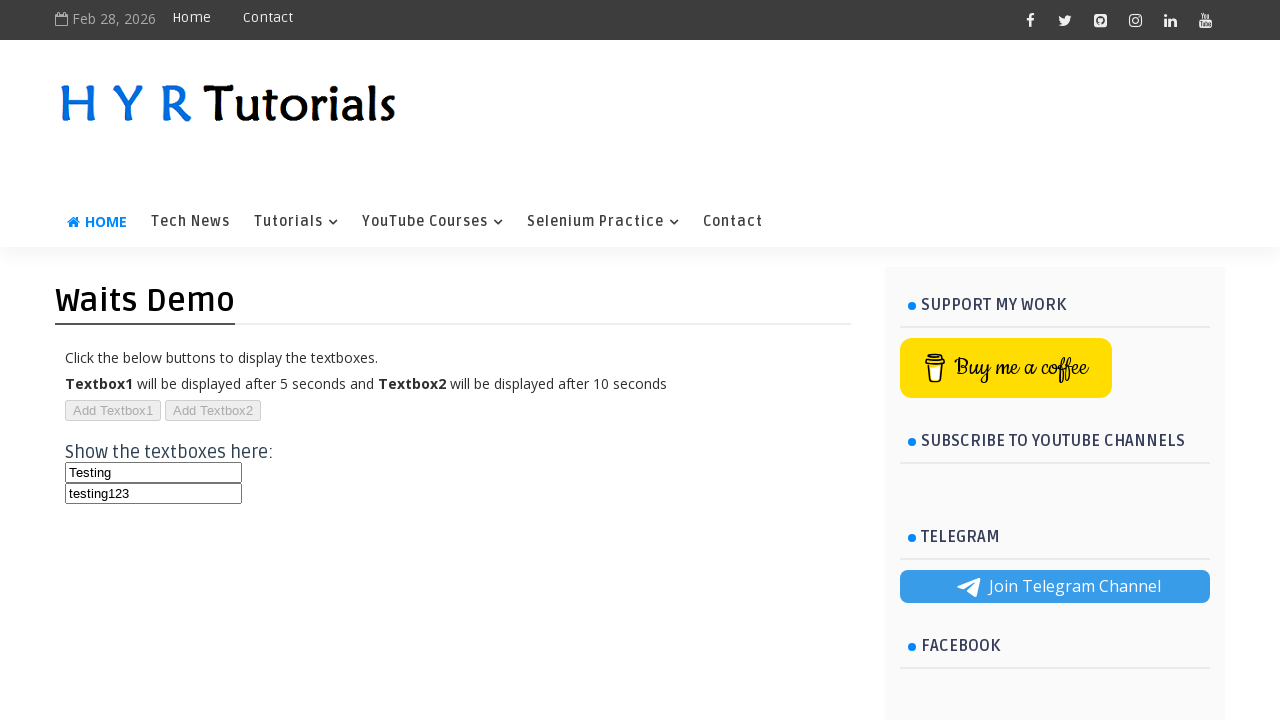